Tests checkbox functionality by clicking a checkbox to select it, verifying it's selected, then clicking again to deselect it and verifying it's deselected

Starting URL: https://rahulshettyacademy.com/AutomationPractice/

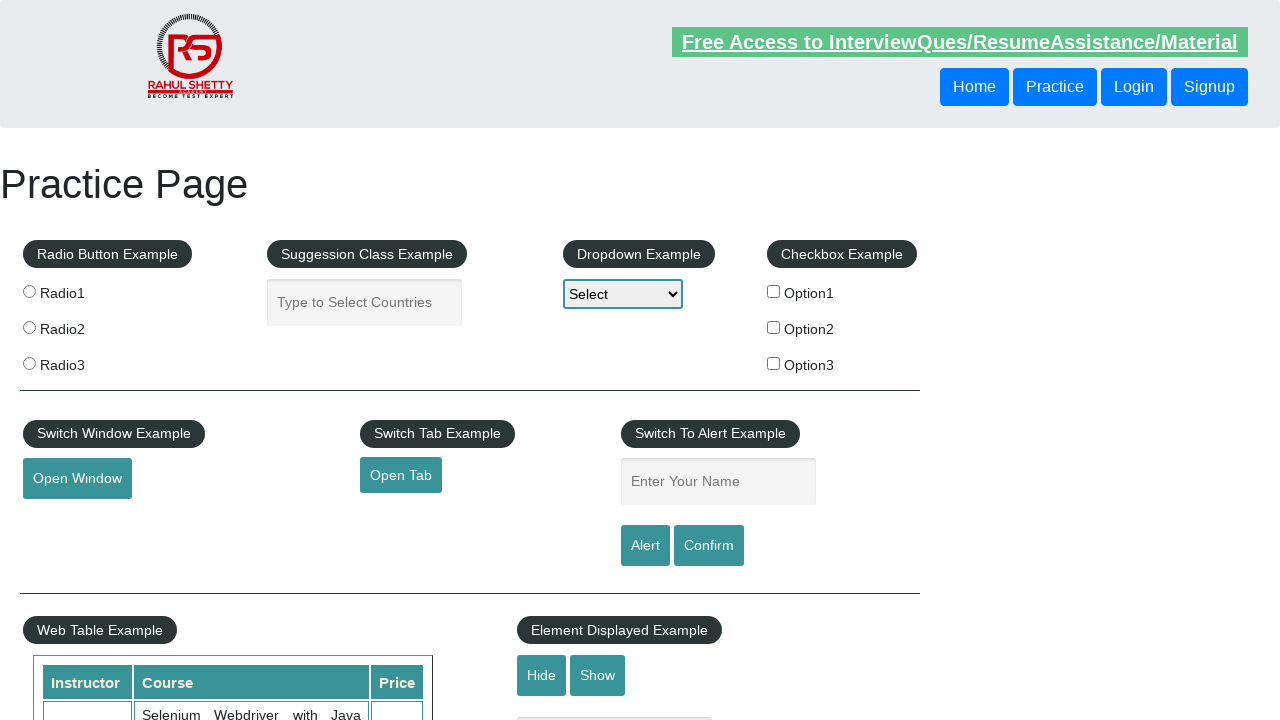

Clicked the first checkbox to select it at (774, 291) on (//input[@type='checkbox'])[1]
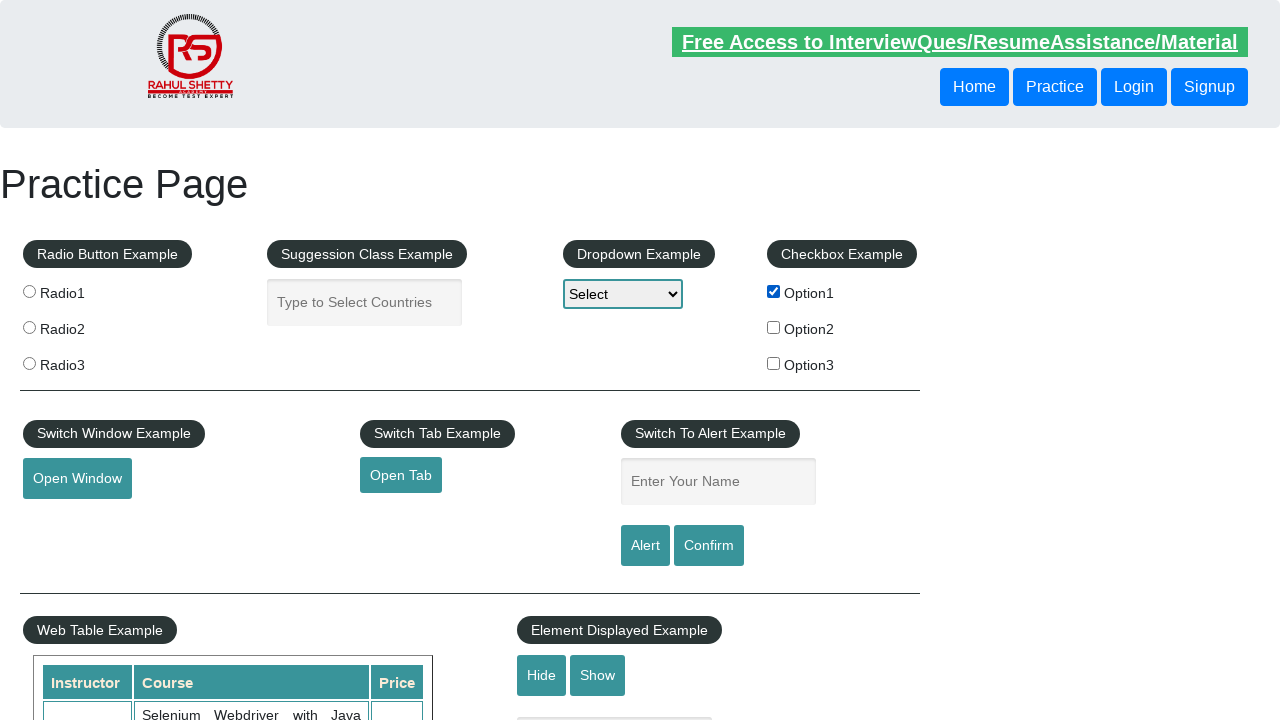

Verified that the first checkbox is selected
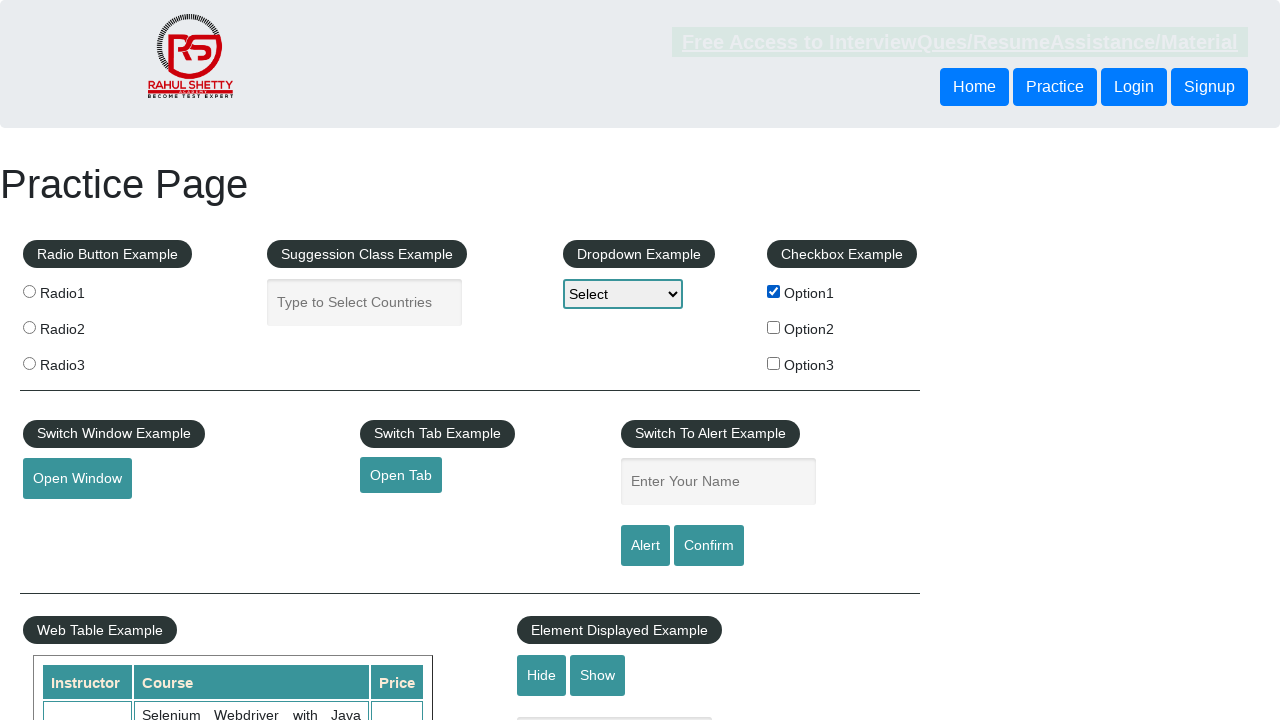

Clicked the first checkbox to deselect it at (774, 291) on (//input[@type='checkbox'])[1]
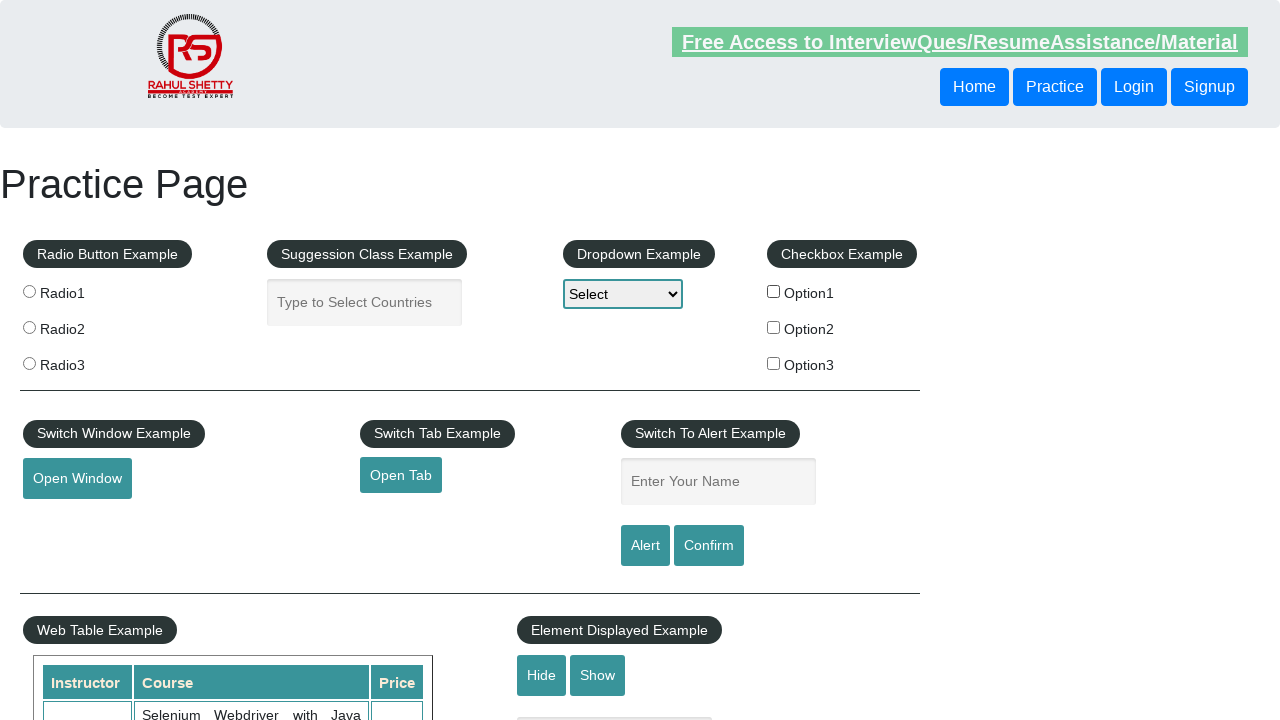

Verified that the first checkbox is deselected
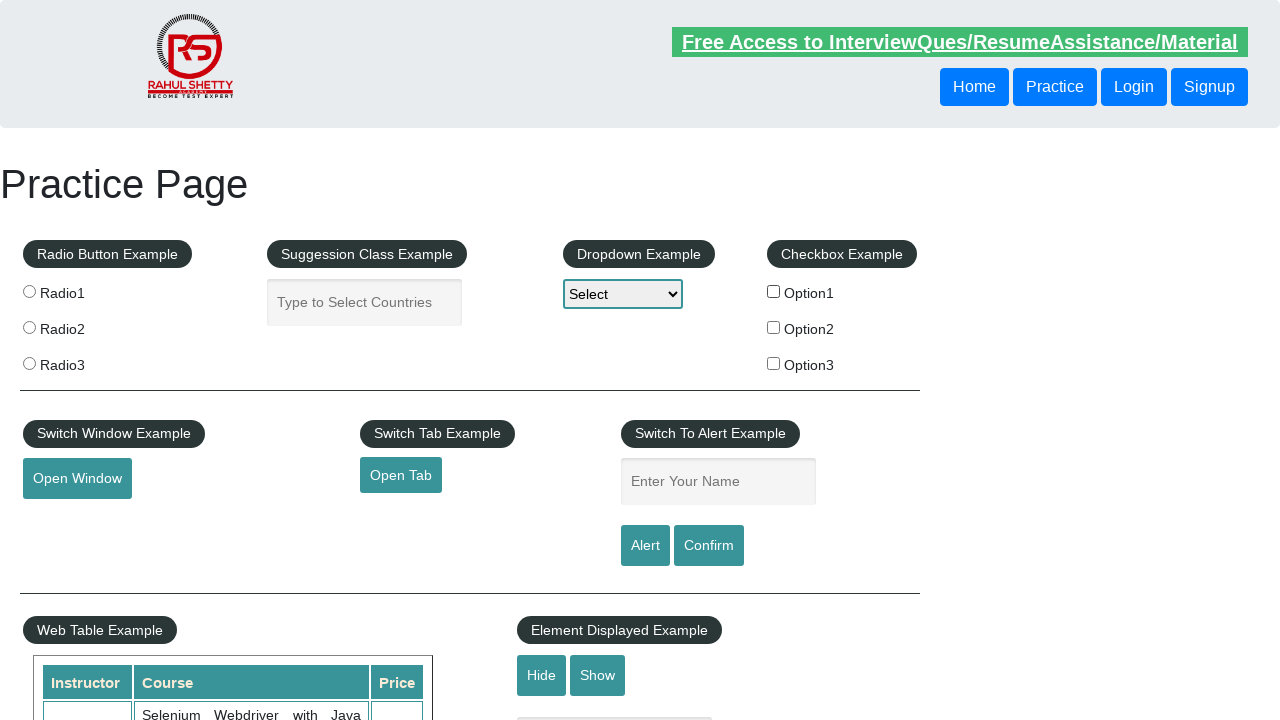

Retrieved total checkbox count: 3
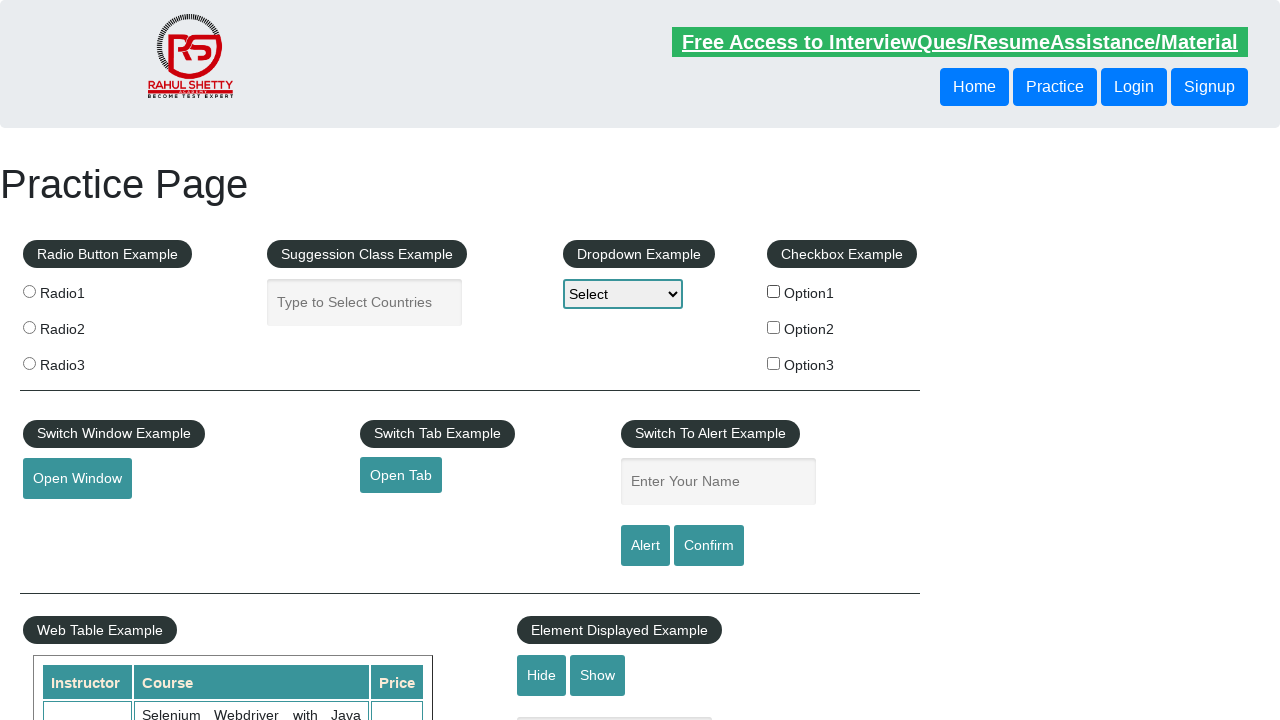

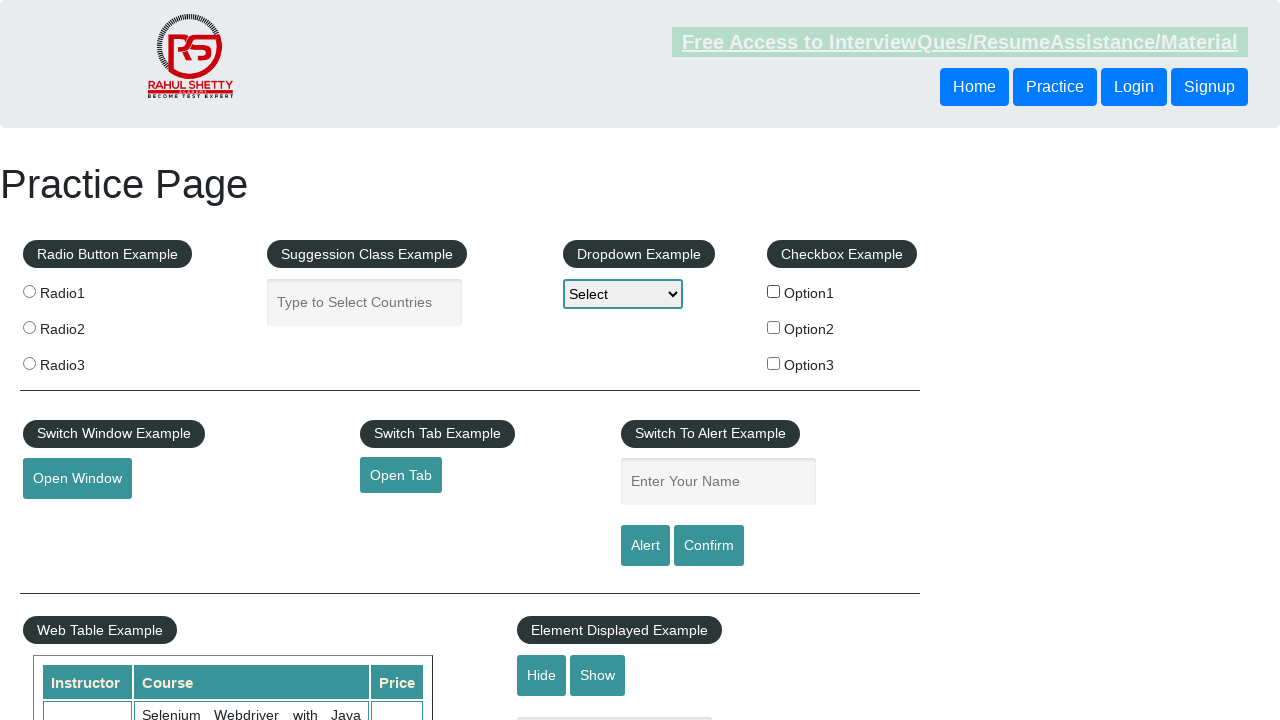